Tests the comment field by entering a long text string to verify it accepts more than 20 characters.

Starting URL: https://katalon-test.s3.amazonaws.com/aut/html/form.html

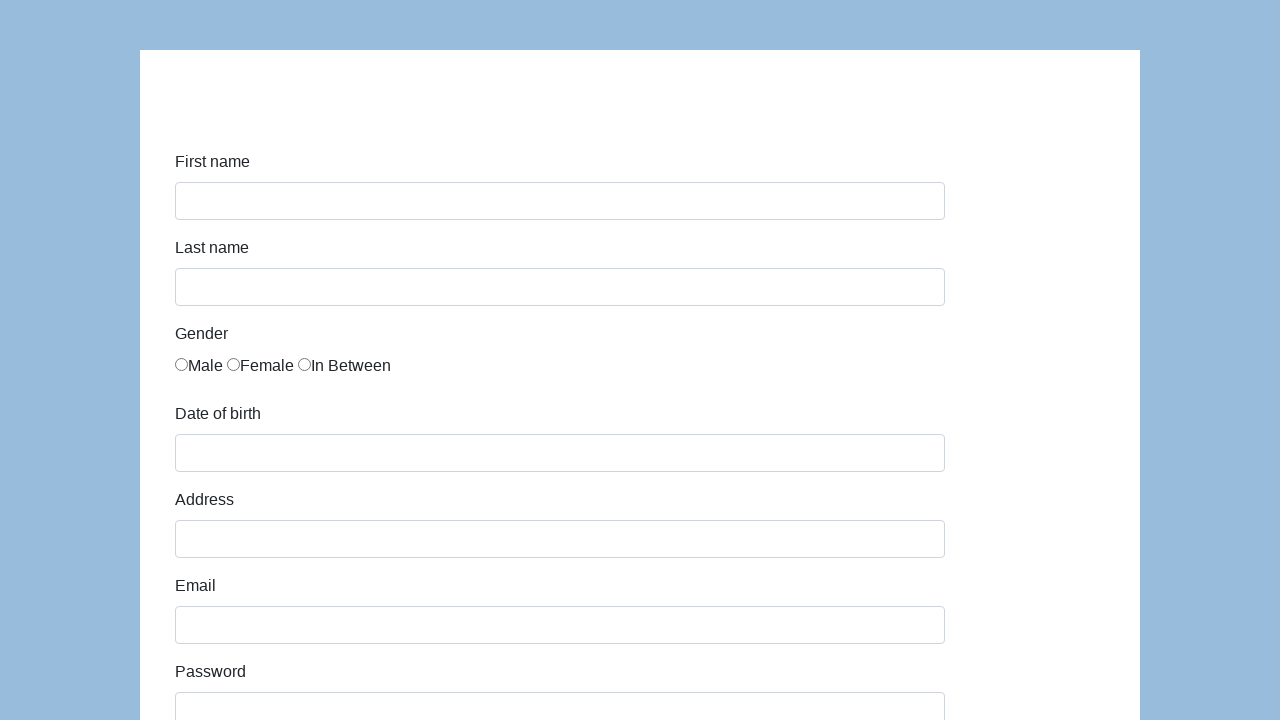

Navigated to form page
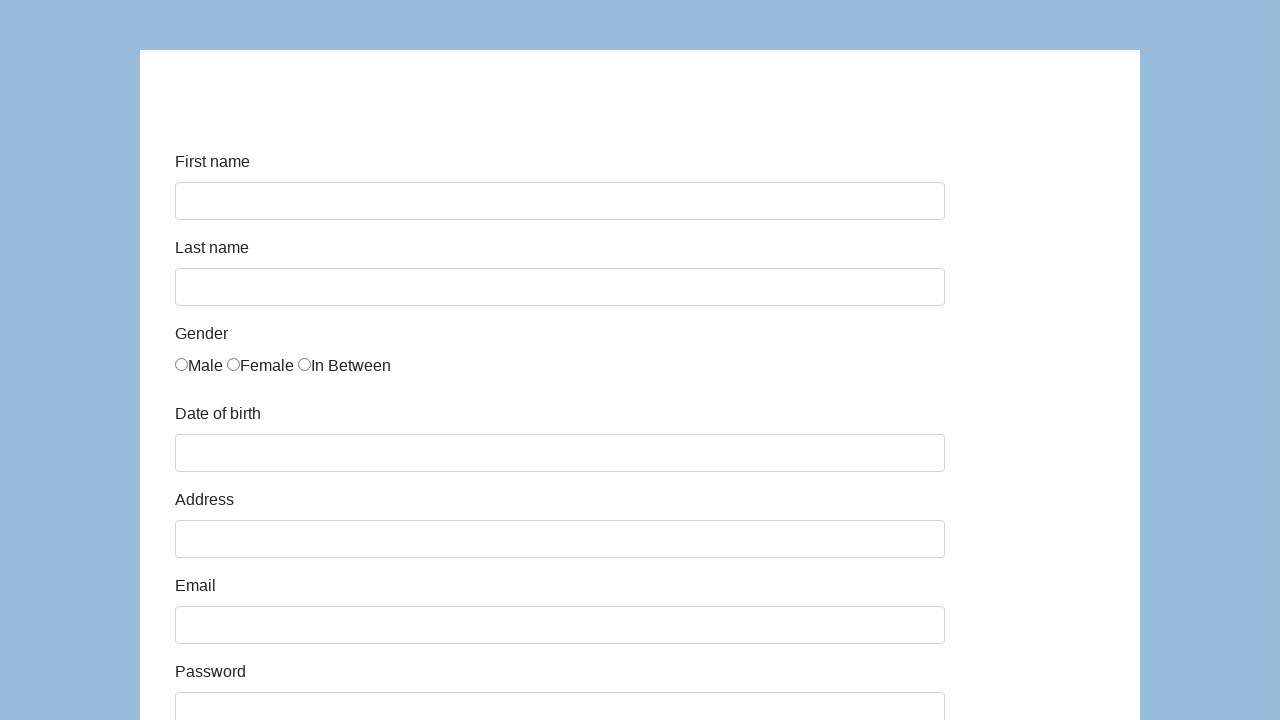

Filled comment field with long text string (more than 20 characters) on #comment
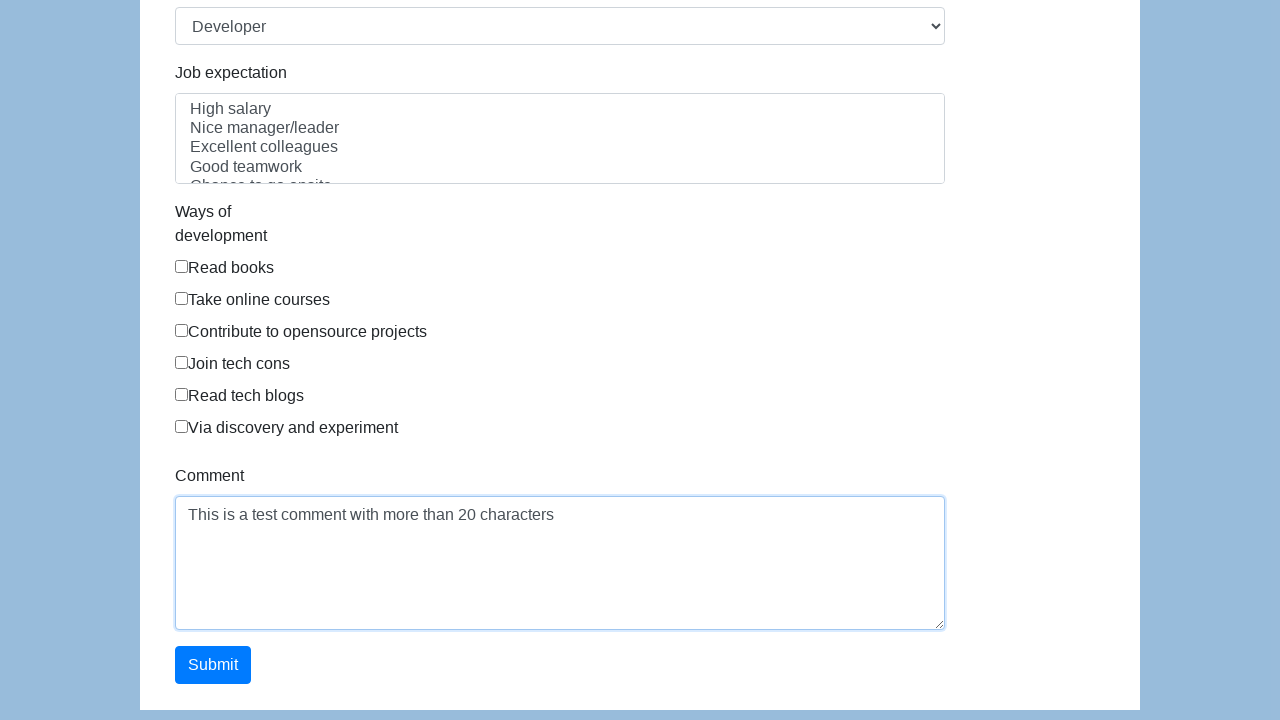

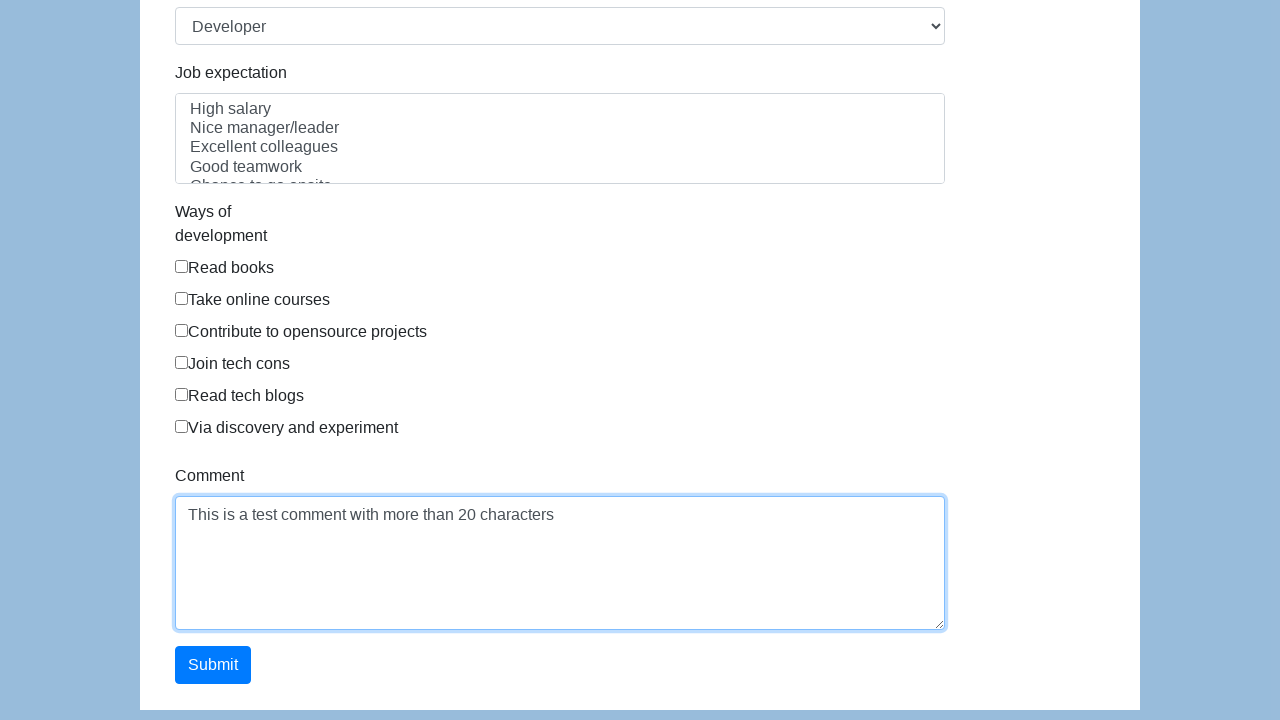